Waits for a price to reach $100, then clicks a button and solves a mathematical problem by calculating a logarithmic expression and submitting the answer

Starting URL: http://suninjuly.github.io/explicit_wait2.html

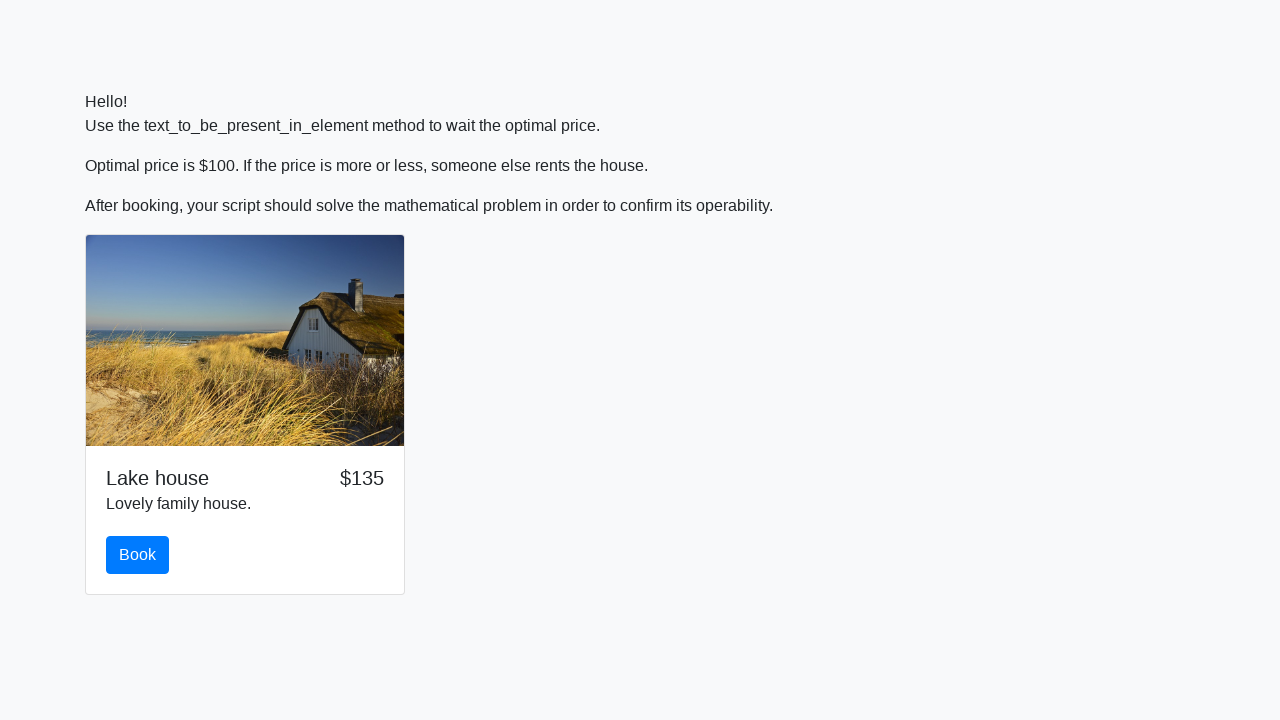

Waited for price to reach $100
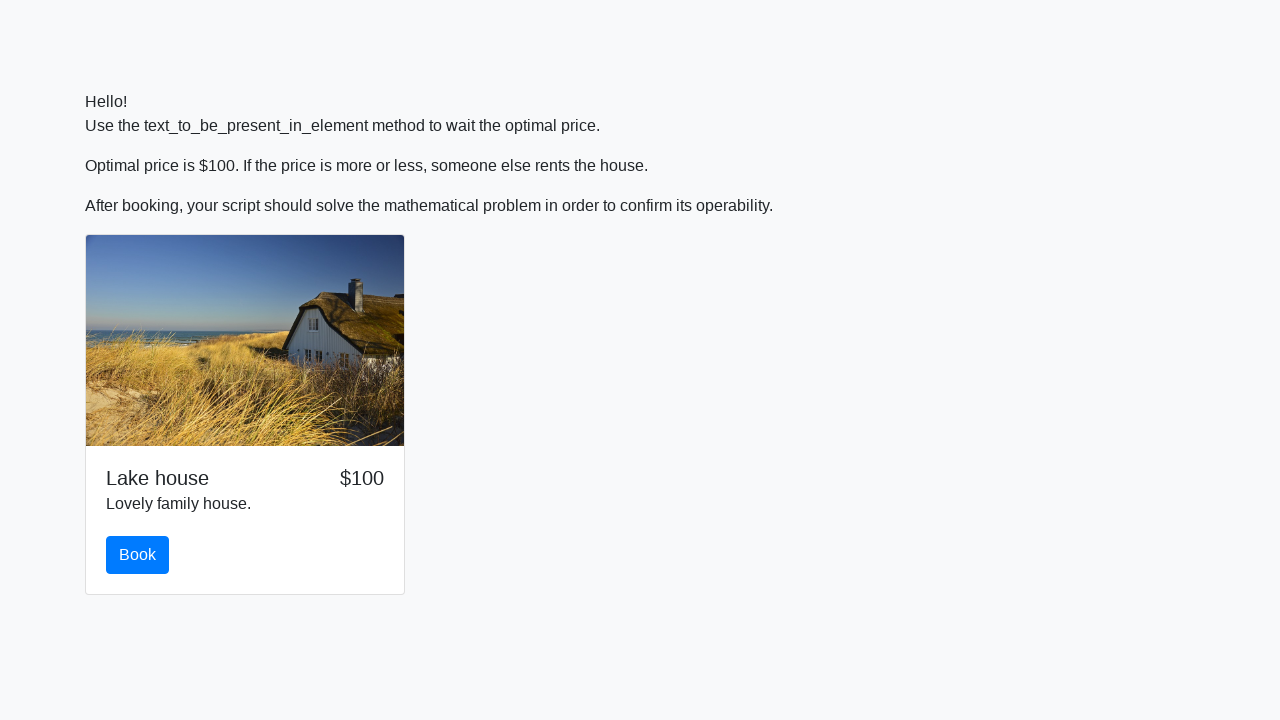

Clicked the book button at (138, 555) on button.btn
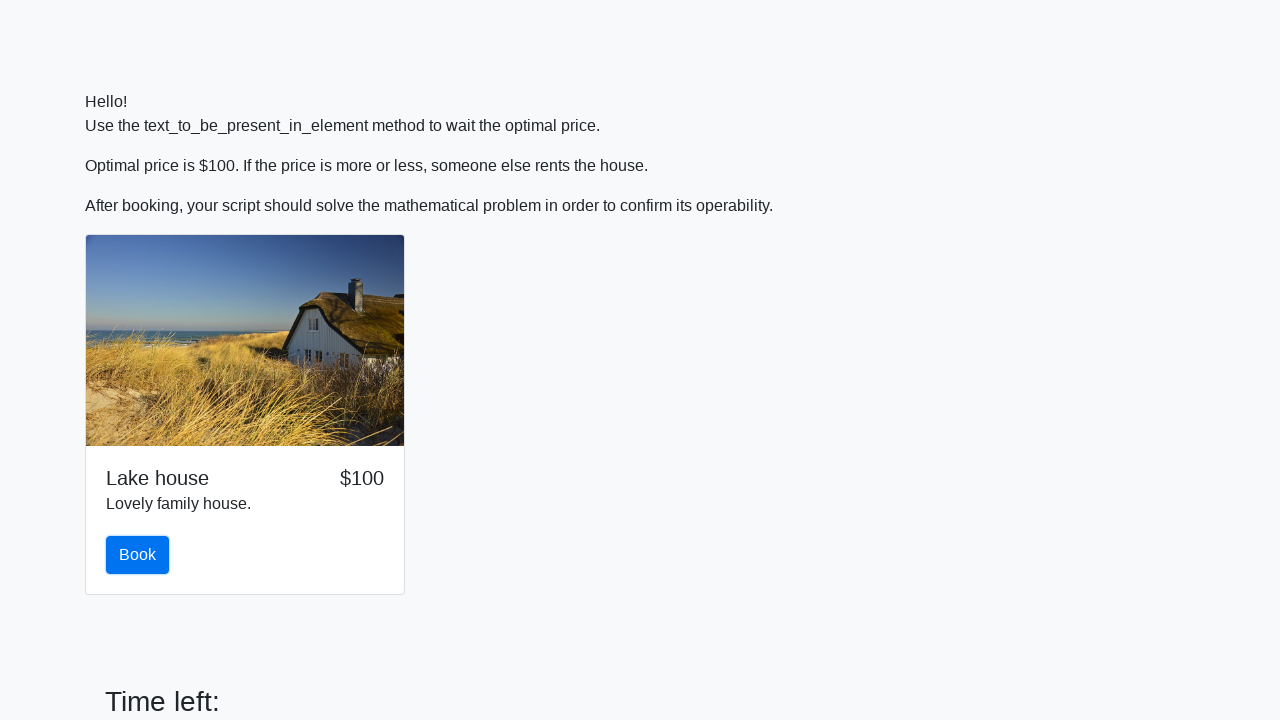

Retrieved input value: 803
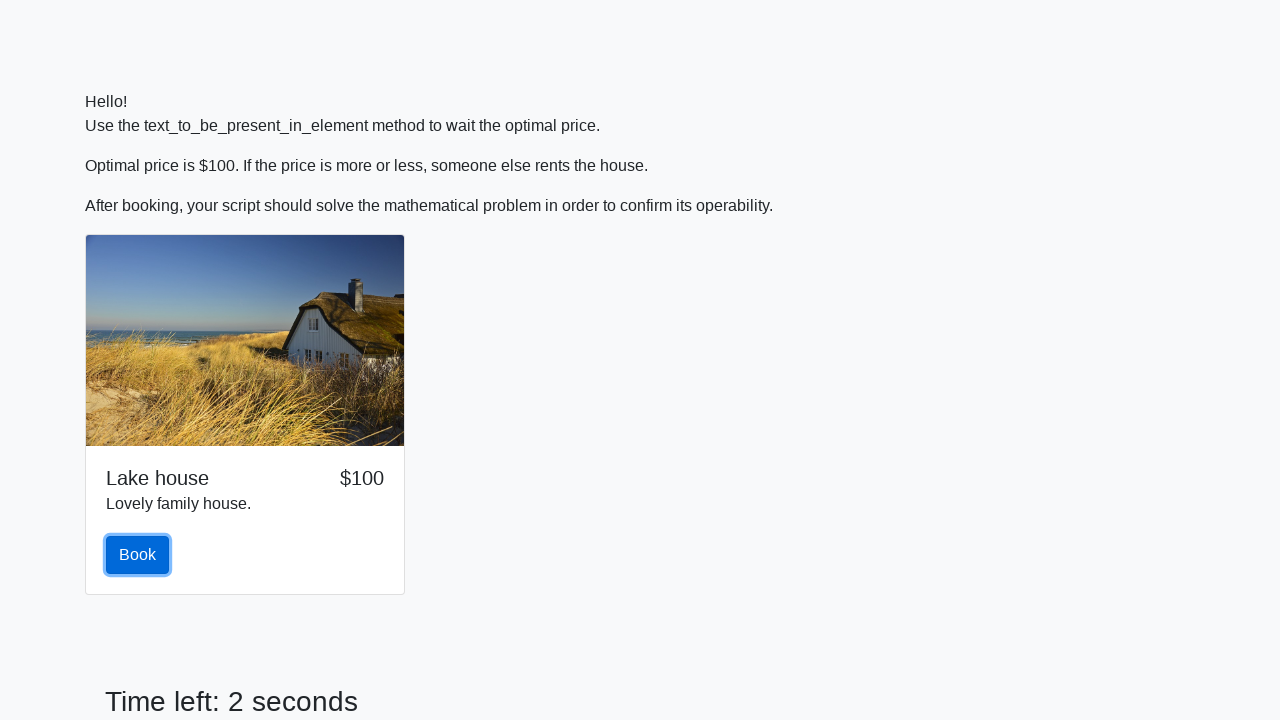

Converted input to integer: 803
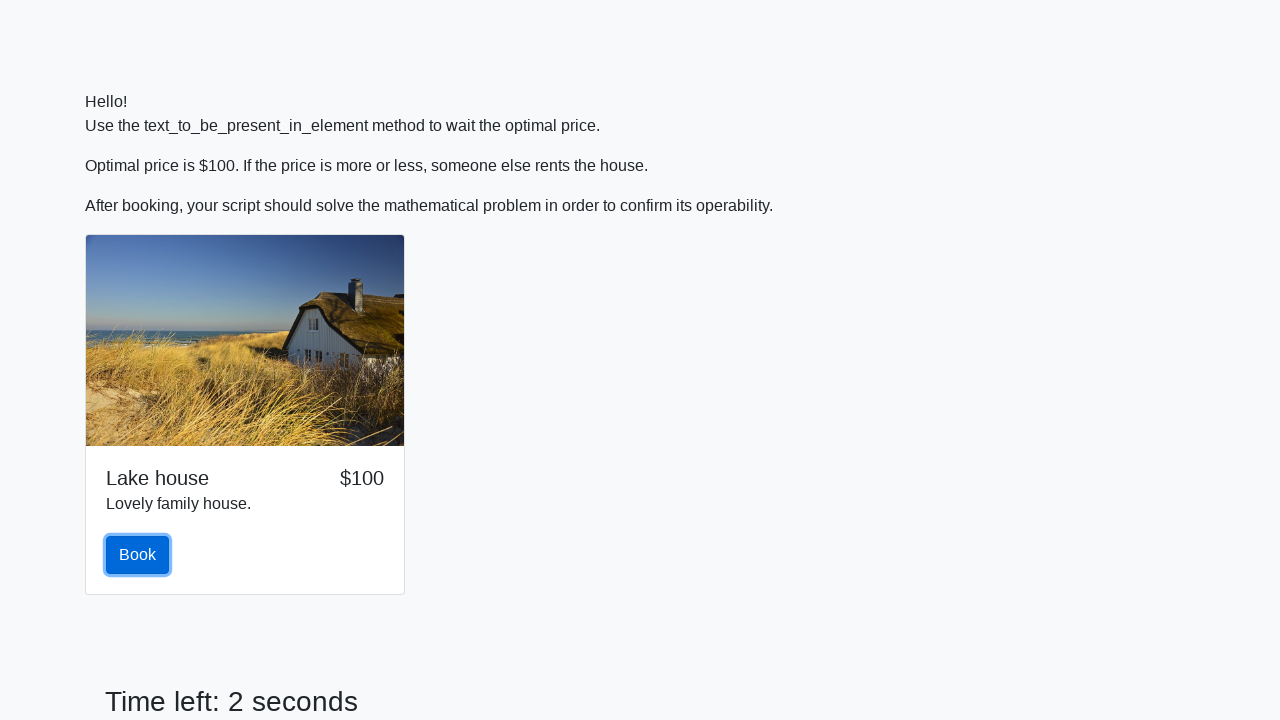

Calculated logarithmic expression: log(|12*sin(803)|) = 2.431783263045371
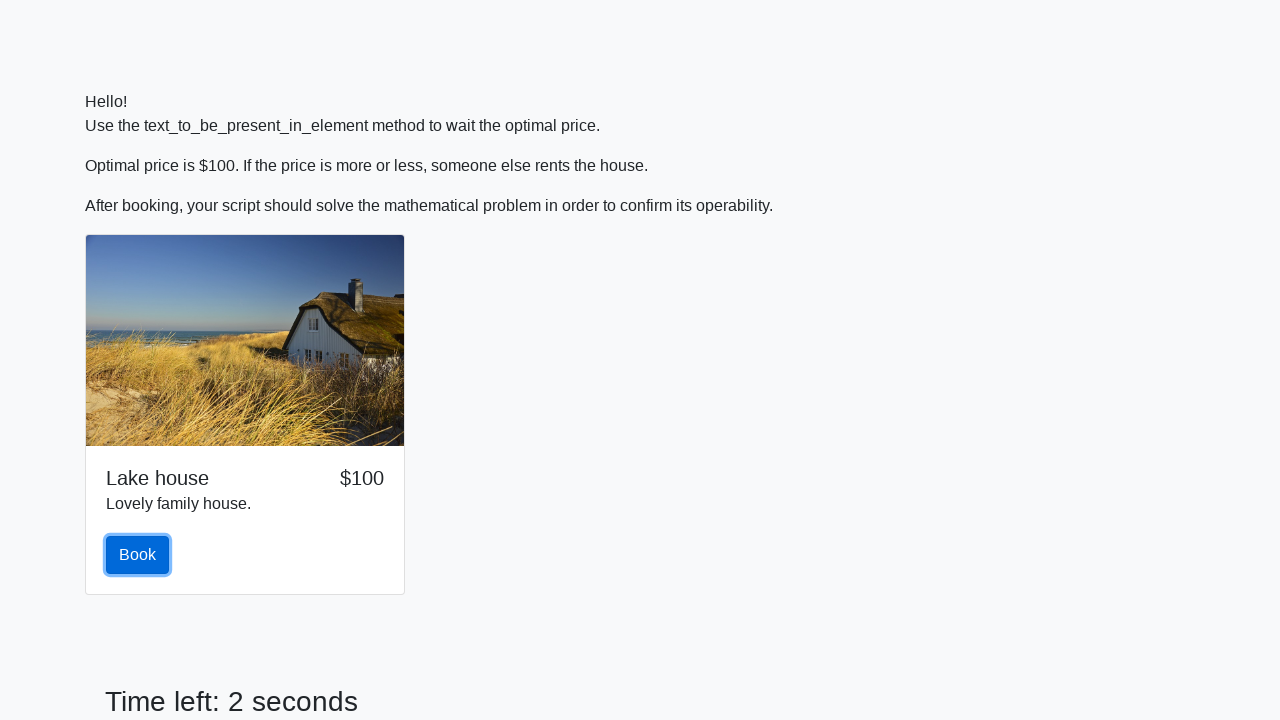

Filled answer field with calculated value: 2.431783263045371 on #answer
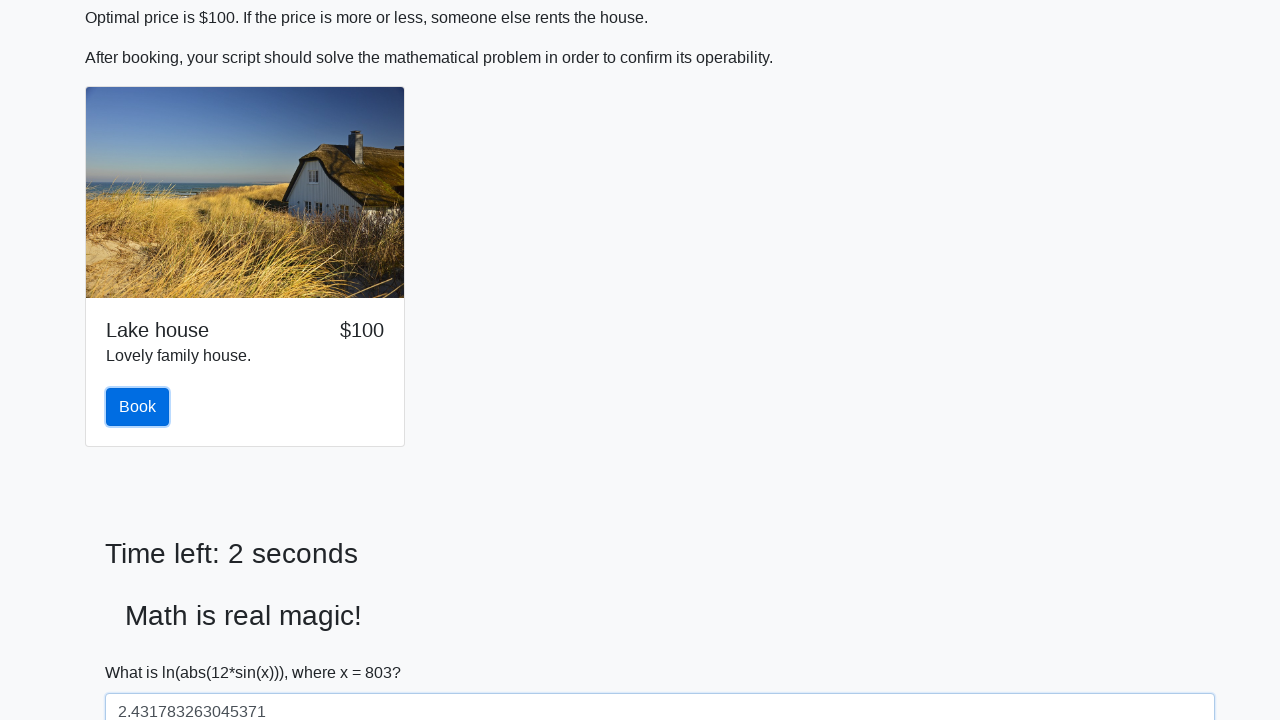

Clicked solve button to submit the answer at (143, 651) on #solve
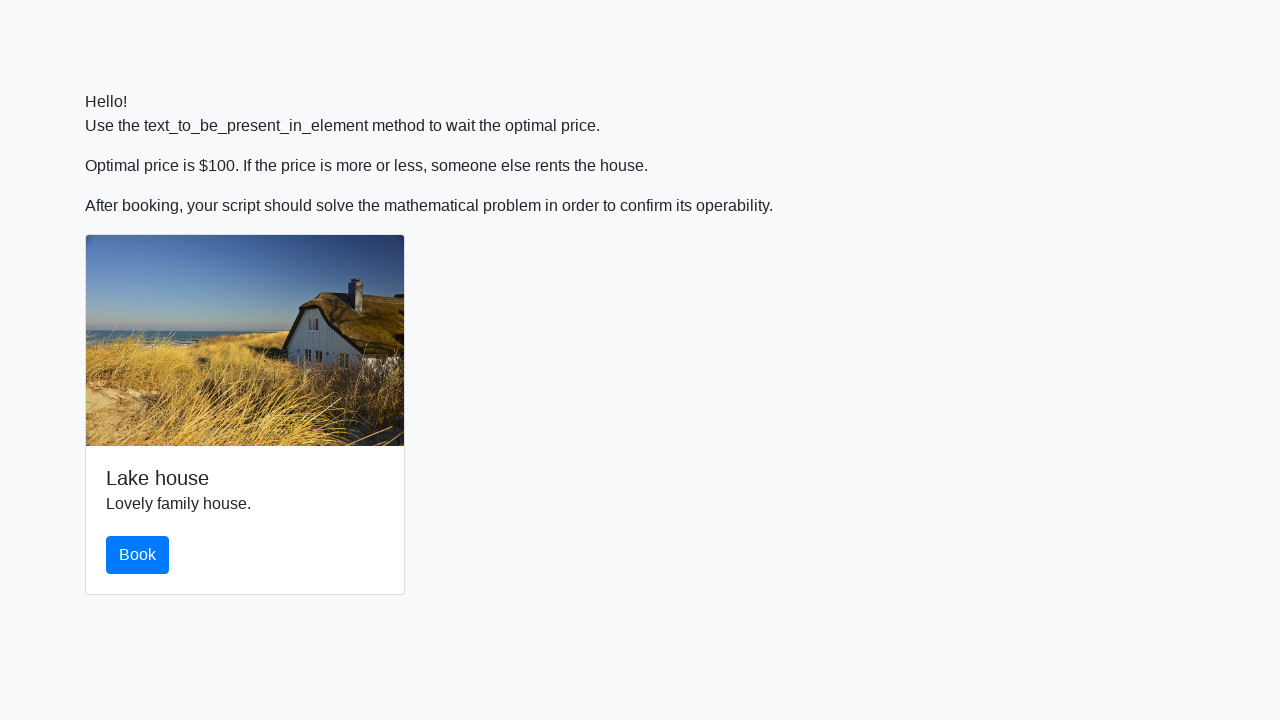

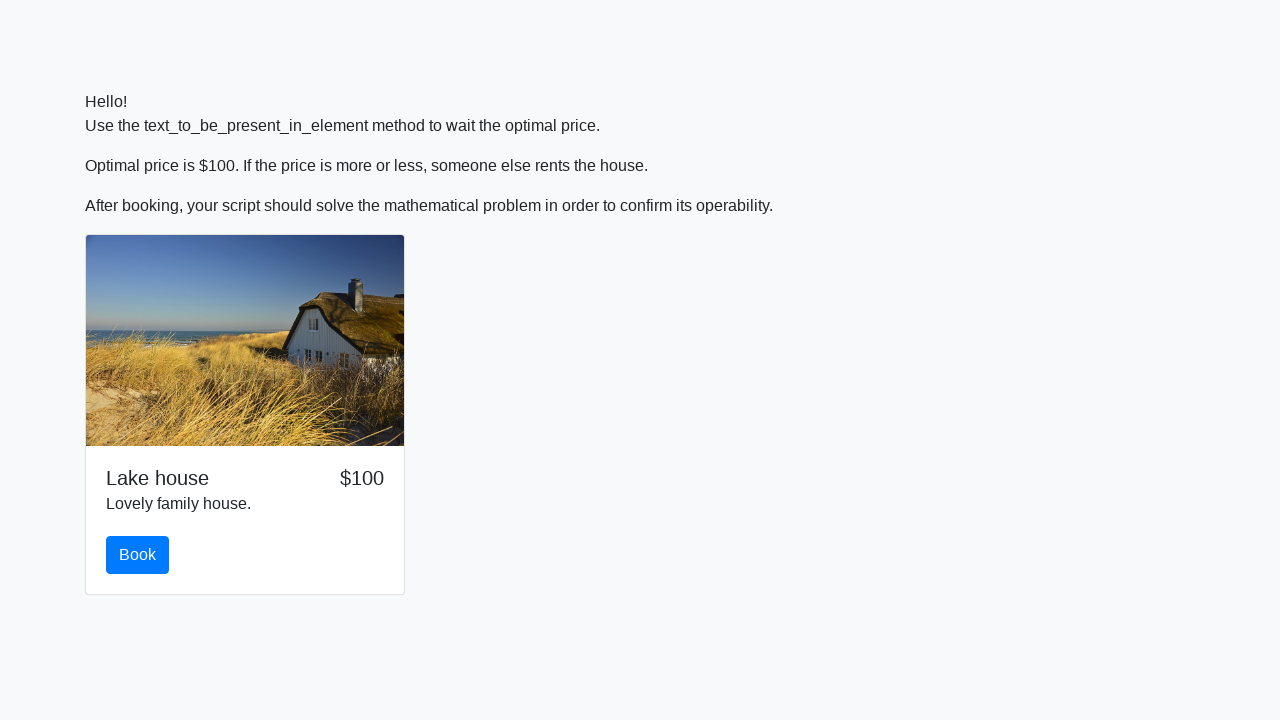